Navigates to htpchem.com mobile site, follows redirect to main site, and clicks on content viewing links to access media content.

Starting URL: https://m.htpchem.com/

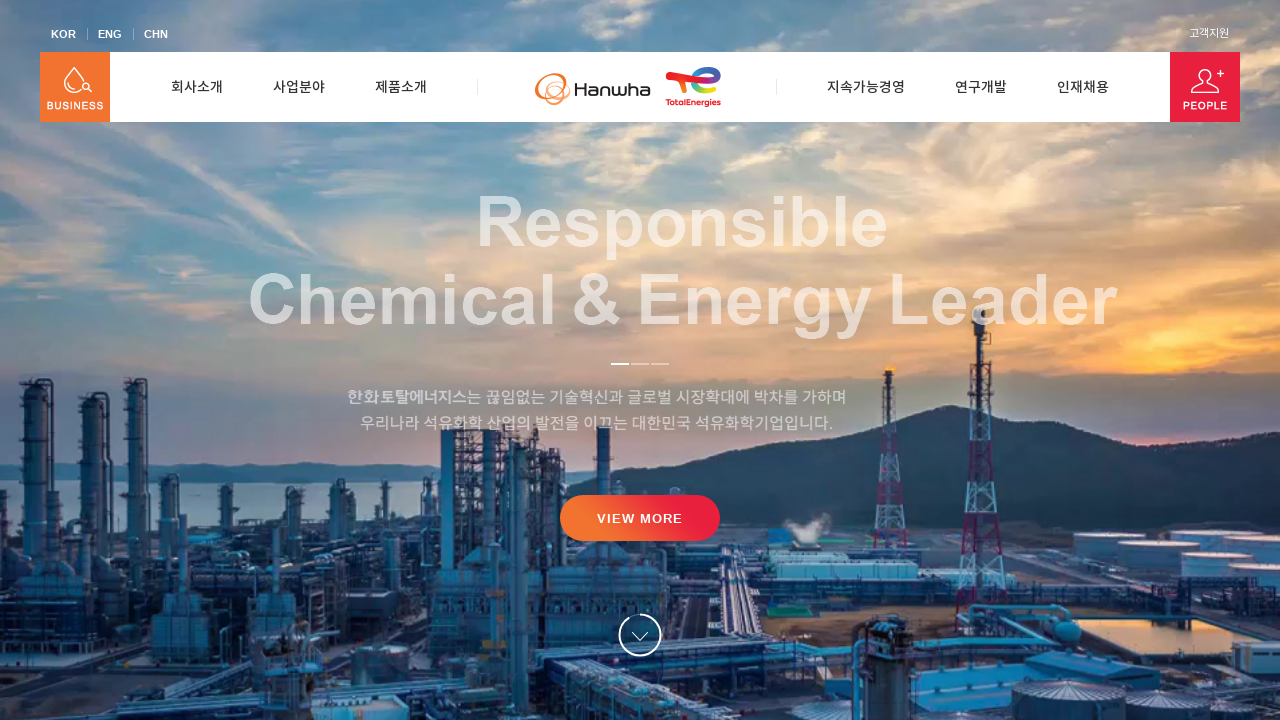

Navigated to htpchem.com main site
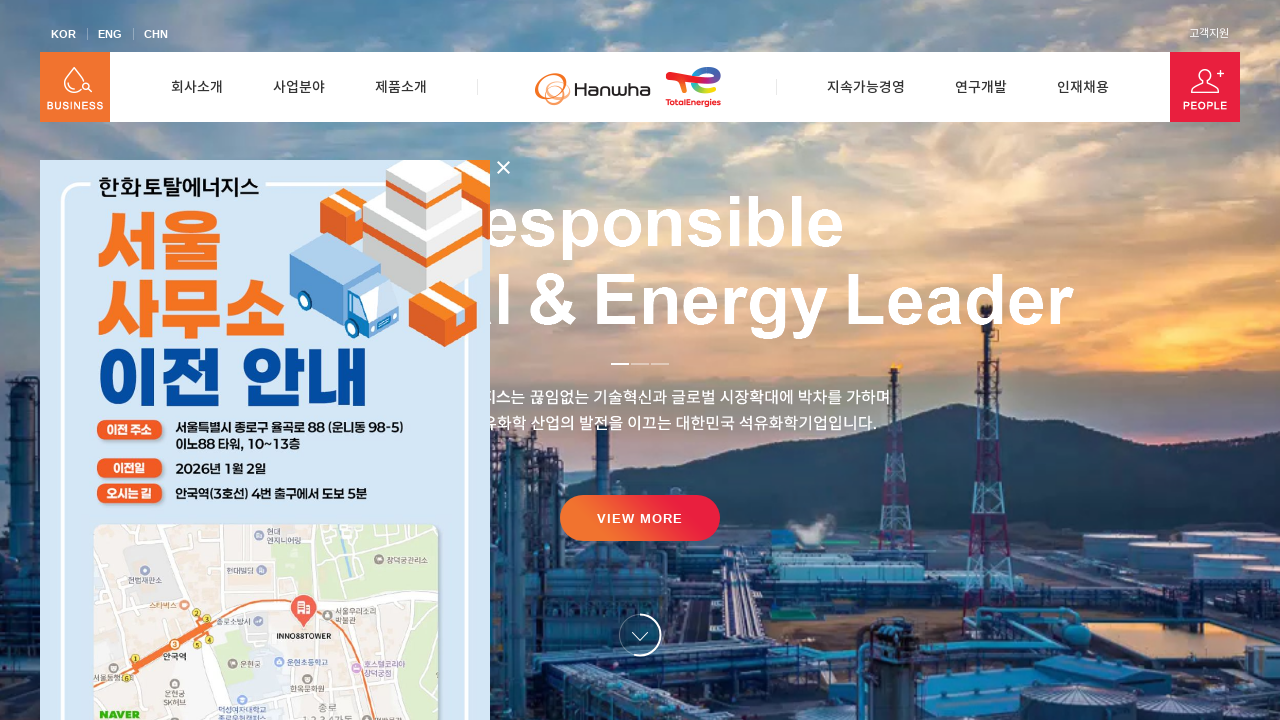

Clicked first content viewing link with arrow icon at (640, 360) on internal:role=link[name="콘텐츠 감상하기 오른쪽 화살표"i]
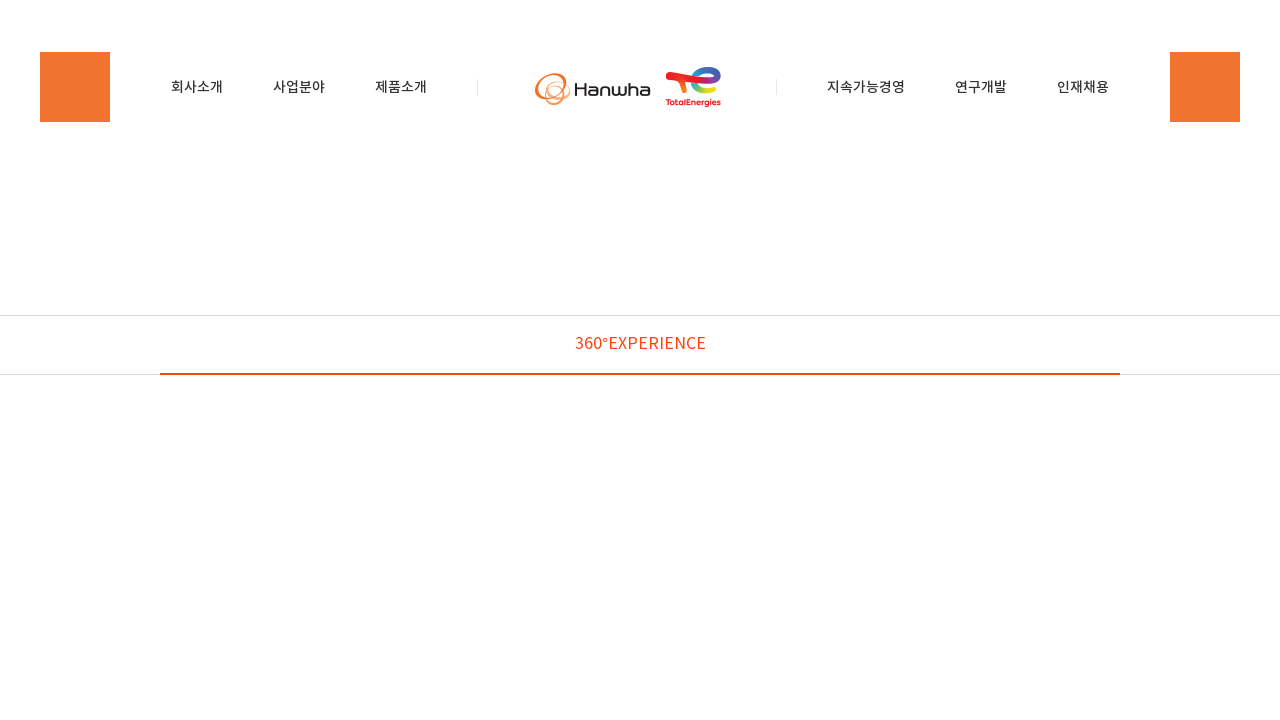

Clicked HD/SD content viewing link at (640, 381) on internal:role=link[name="콘텐츠 감상하기 HD SD"i]
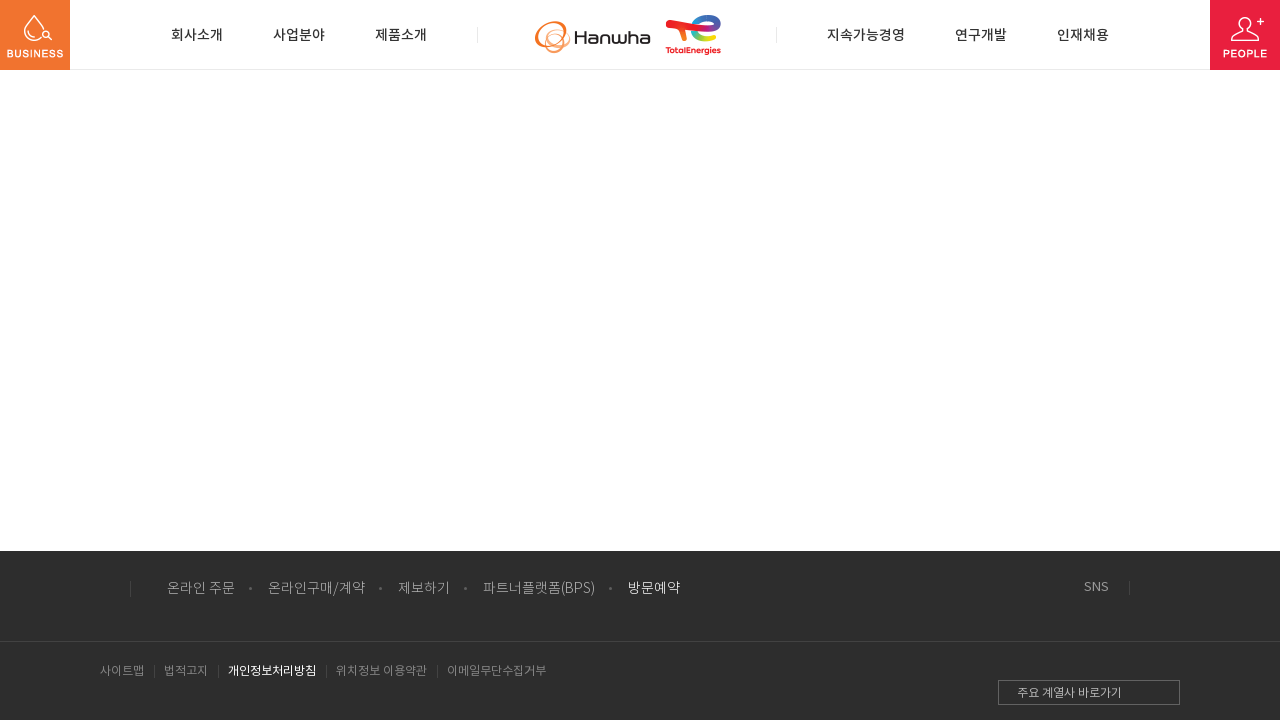

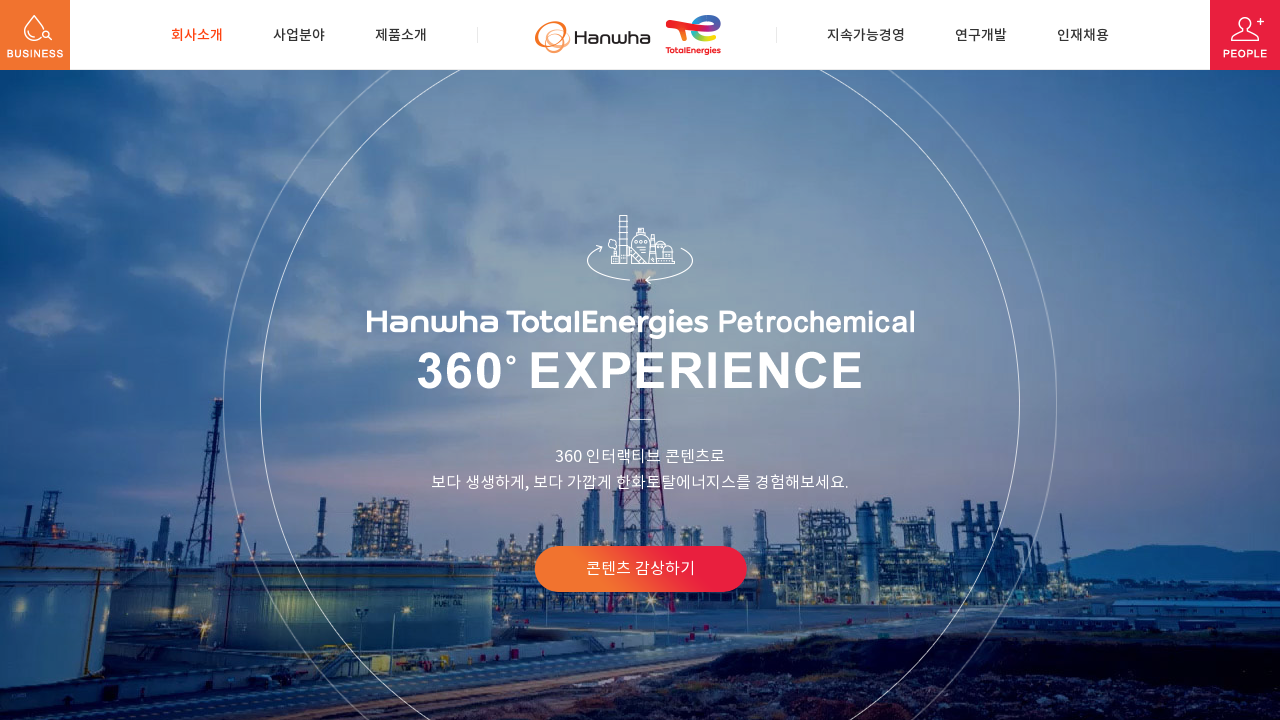